Tests the Python.org website search functionality by entering a search term and verifying that results are returned

Starting URL: https://www.python.org

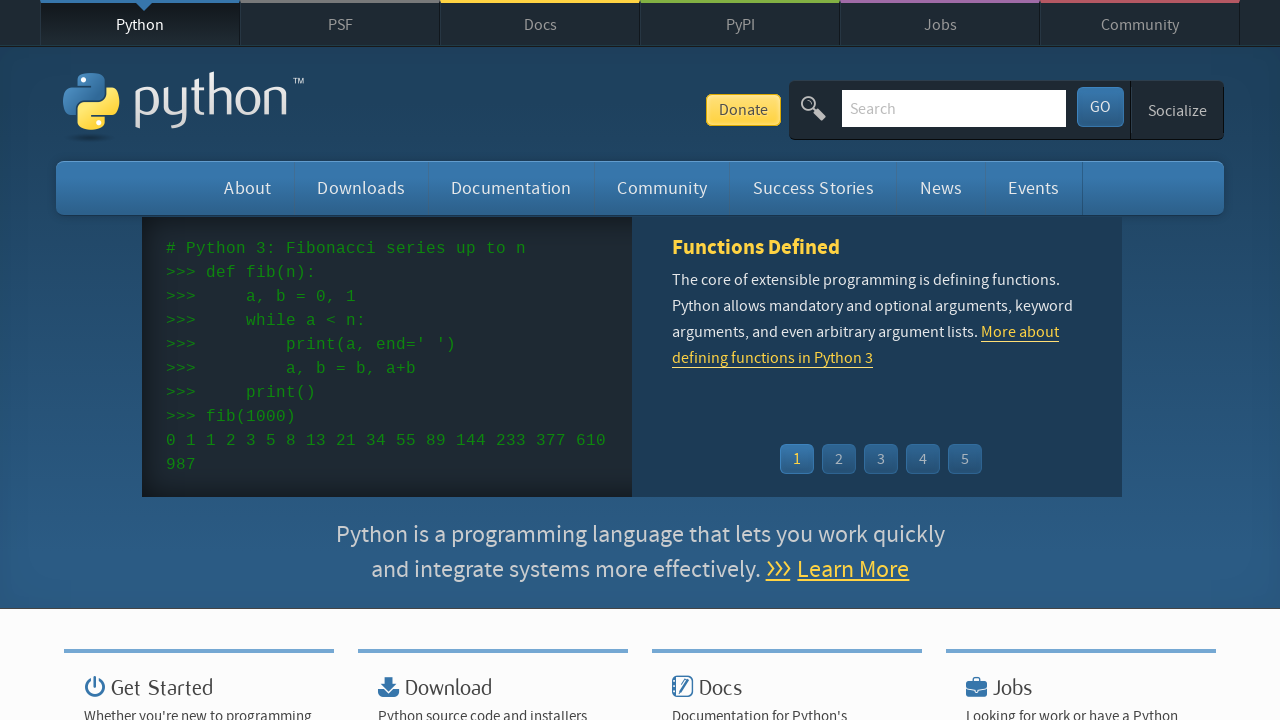

Verified 'Python' is in page title
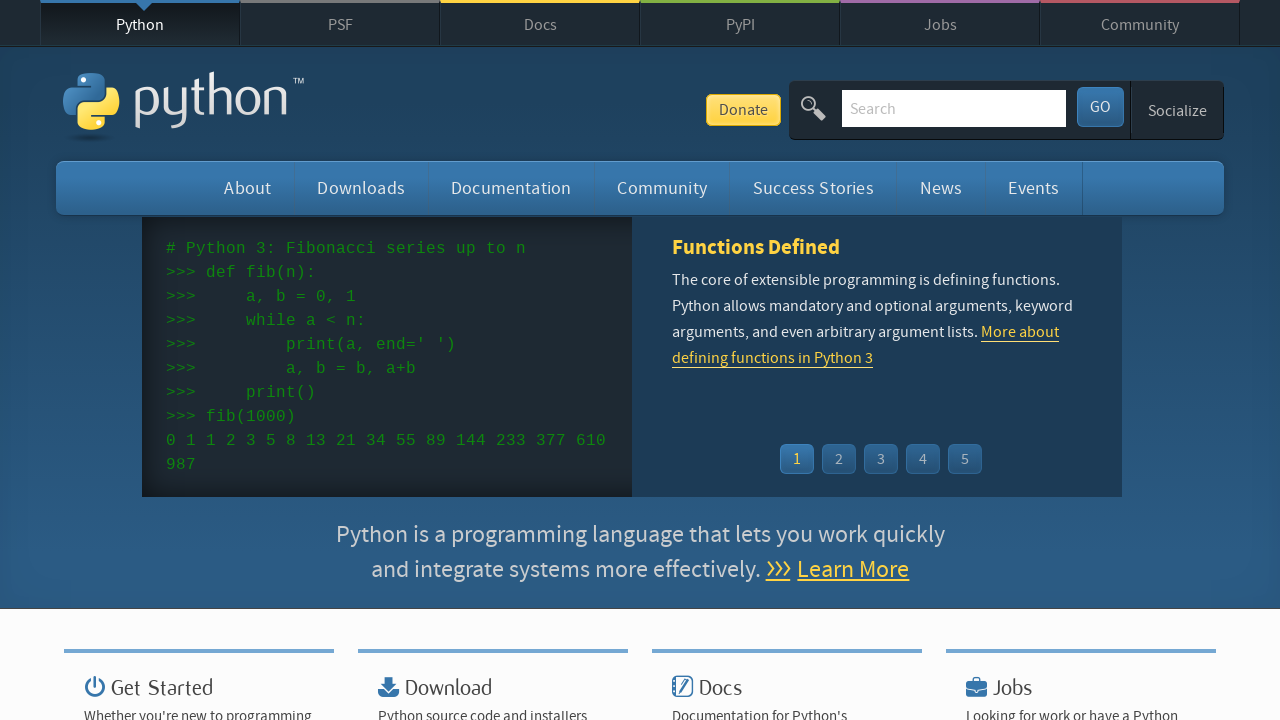

Cleared the search input field on input[name='q']
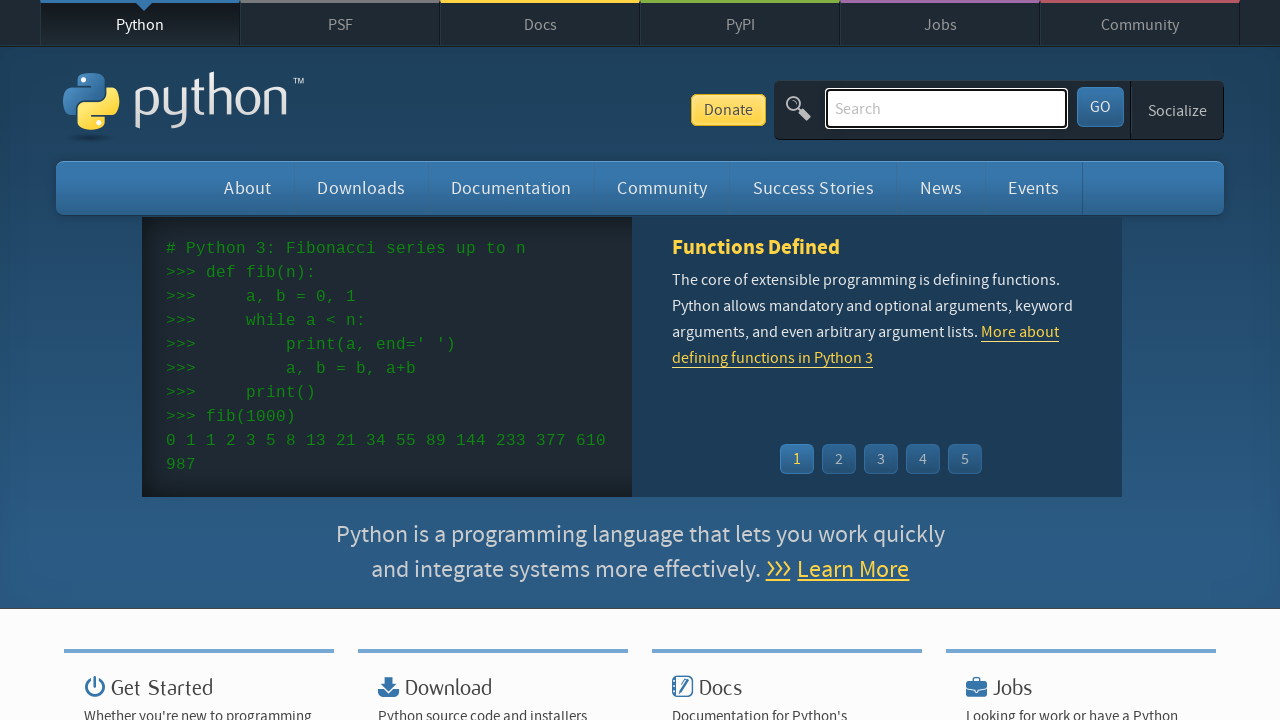

Entered 'test' into search field on input[name='q']
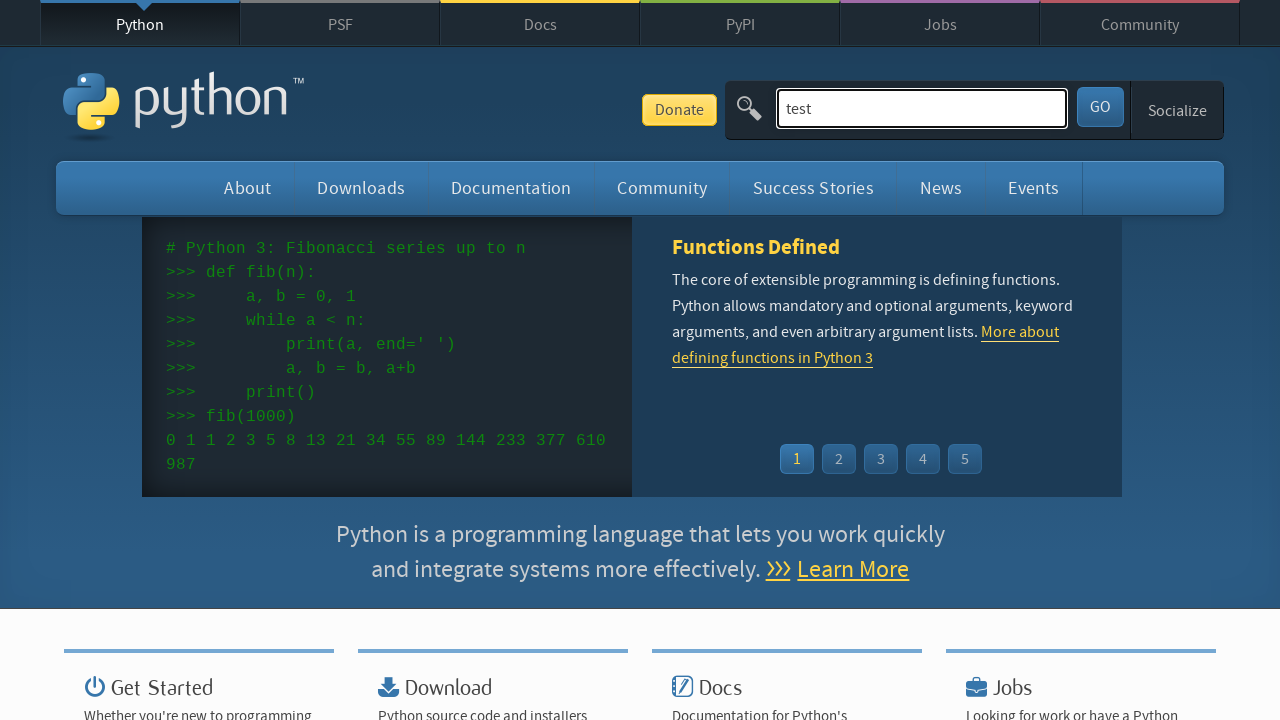

Pressed Enter to submit search on input[name='q']
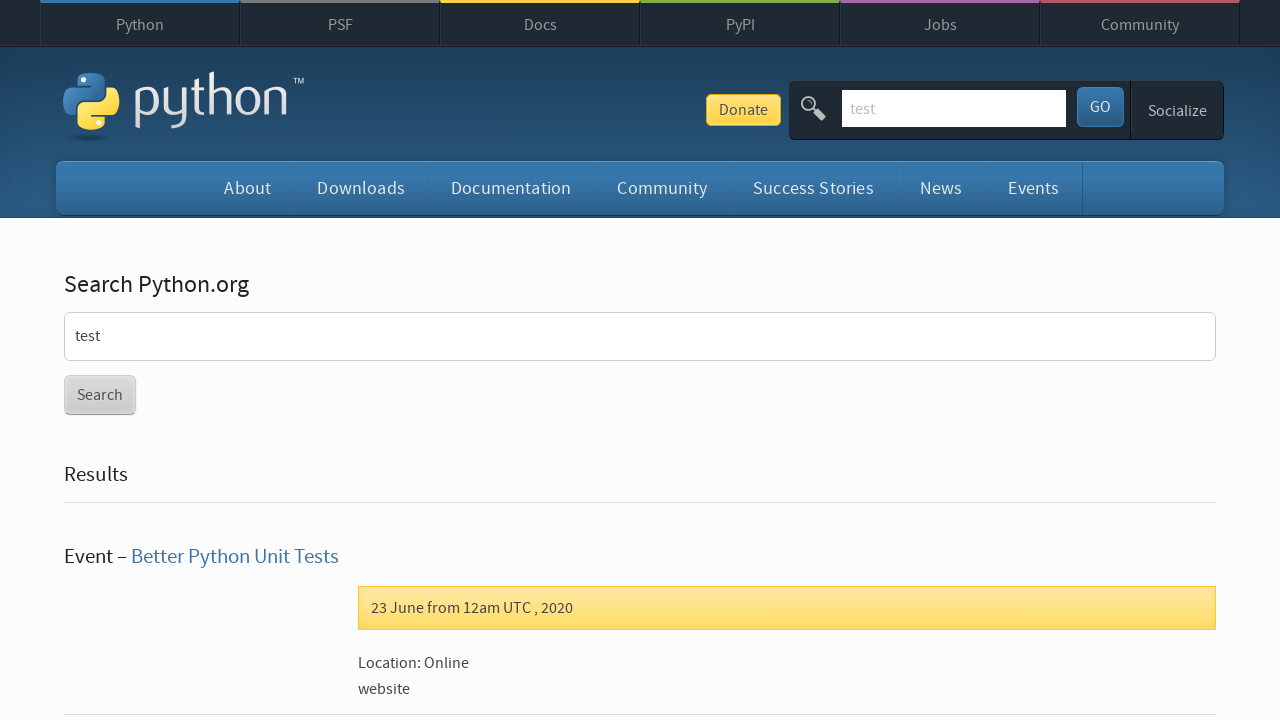

Waited for network to become idle
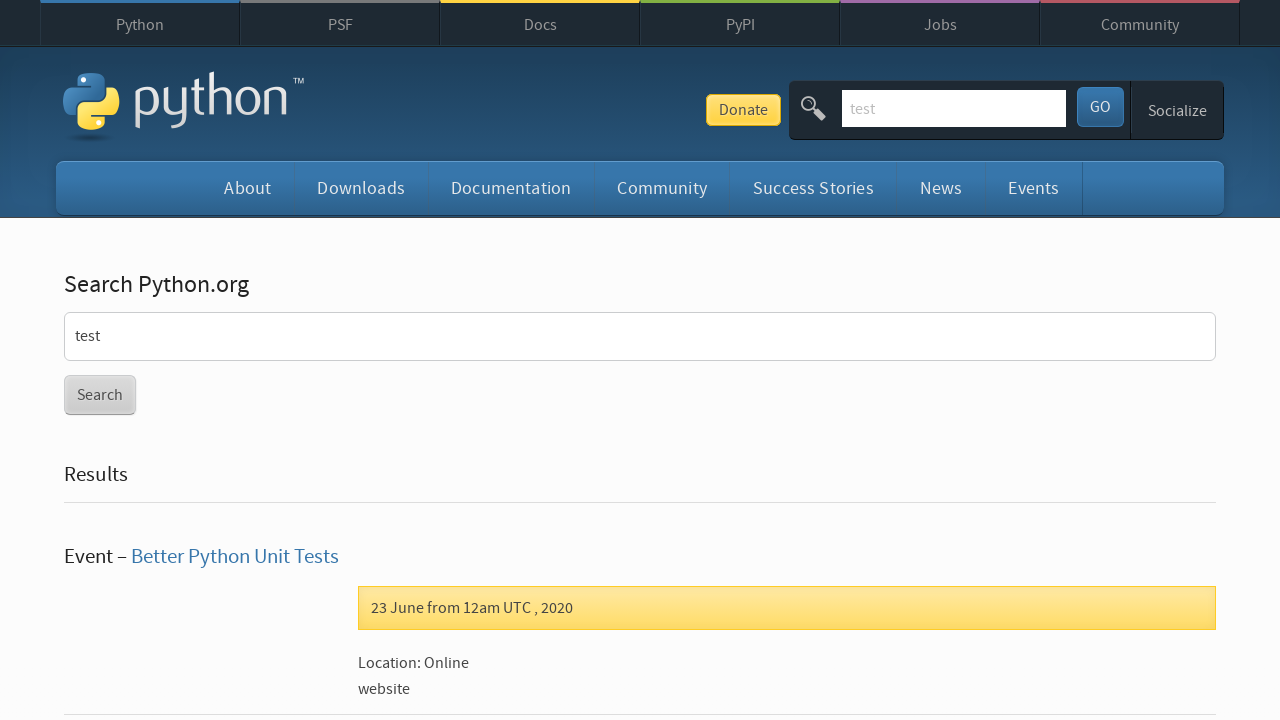

Verified search results were found (no 'No results found' message)
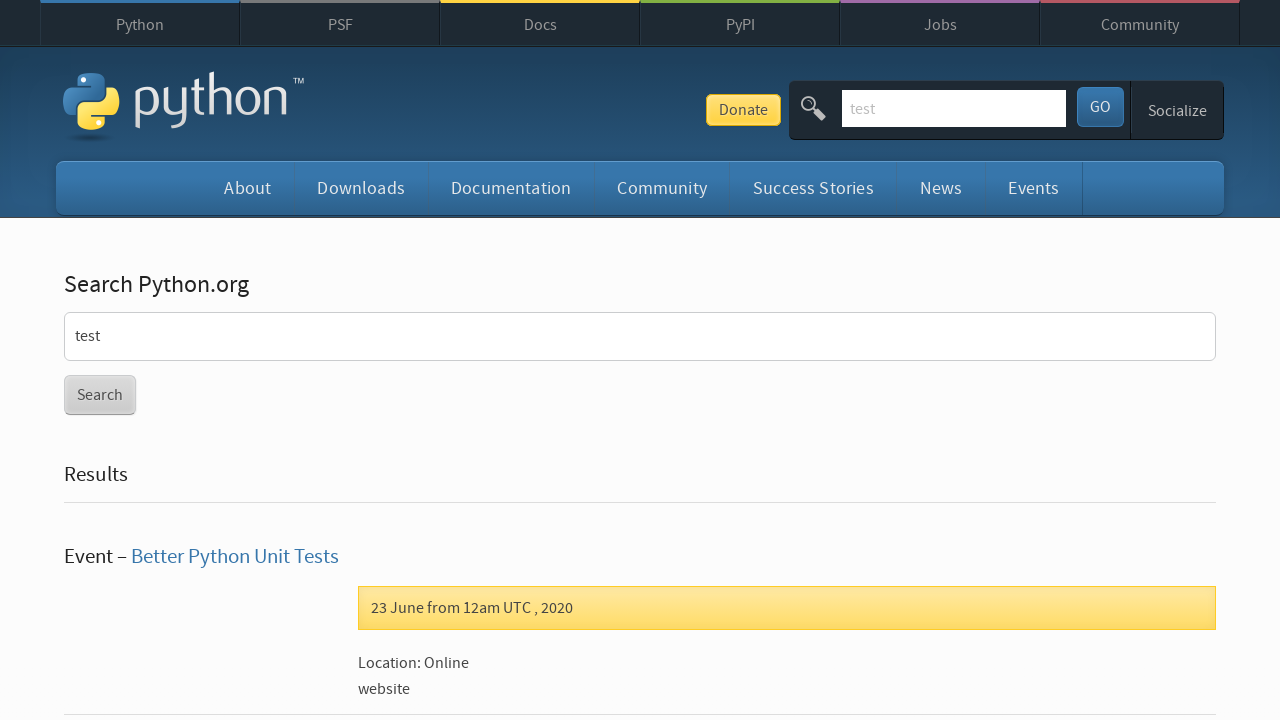

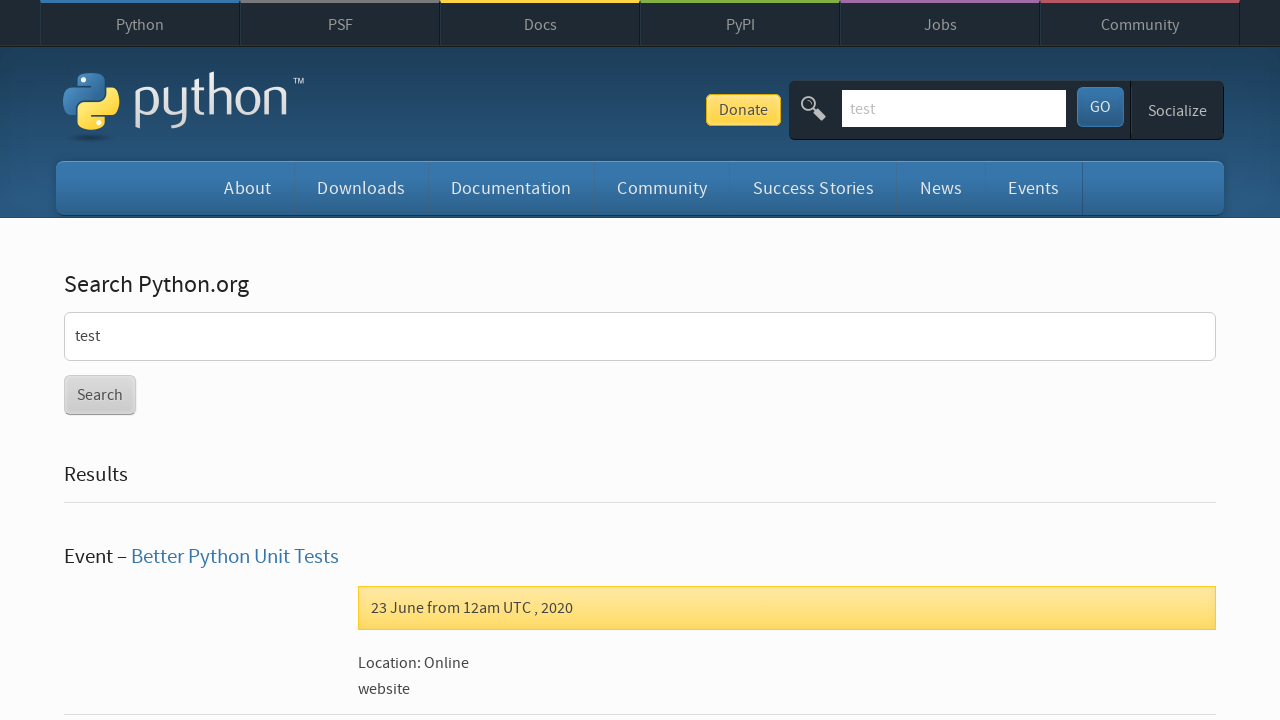